Tests login functionality including password reset flow by filling forms, clicking forgot password link, entering reset information, and then logging in with correct credentials

Starting URL: https://rahulshettyacademy.com/locatorspractice/

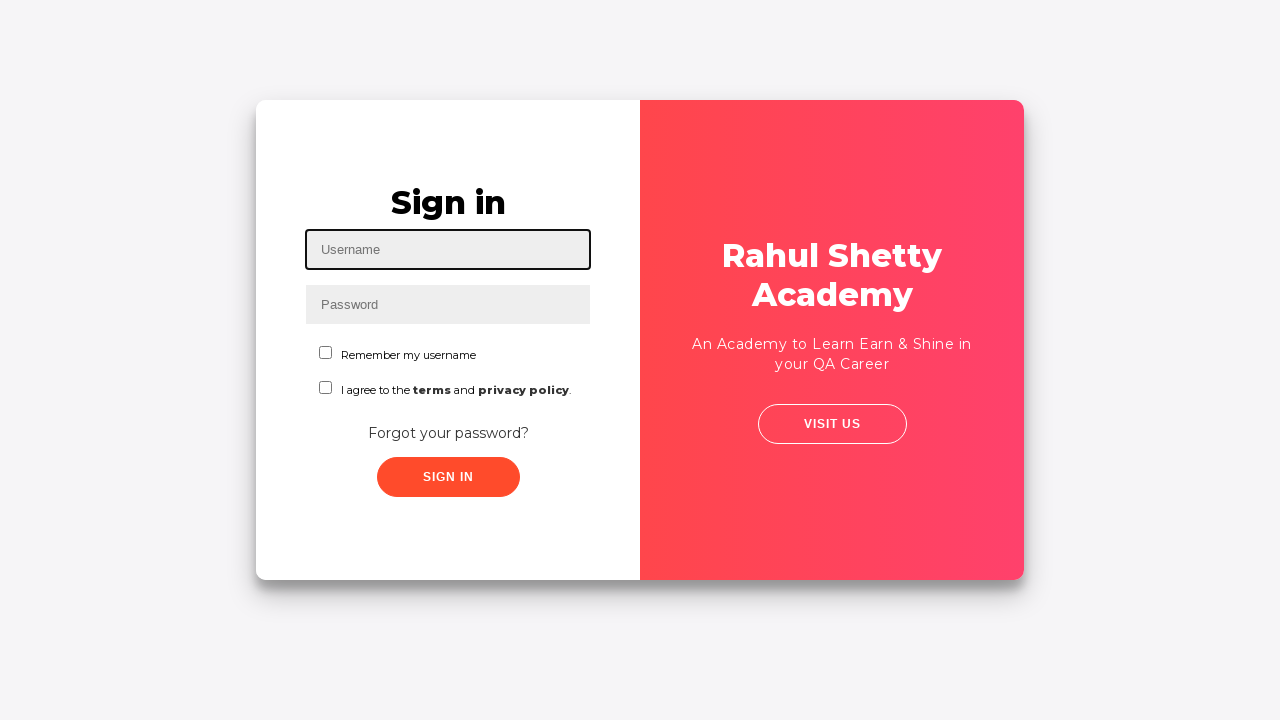

Filled username field with 'rahul' on #inputUsername
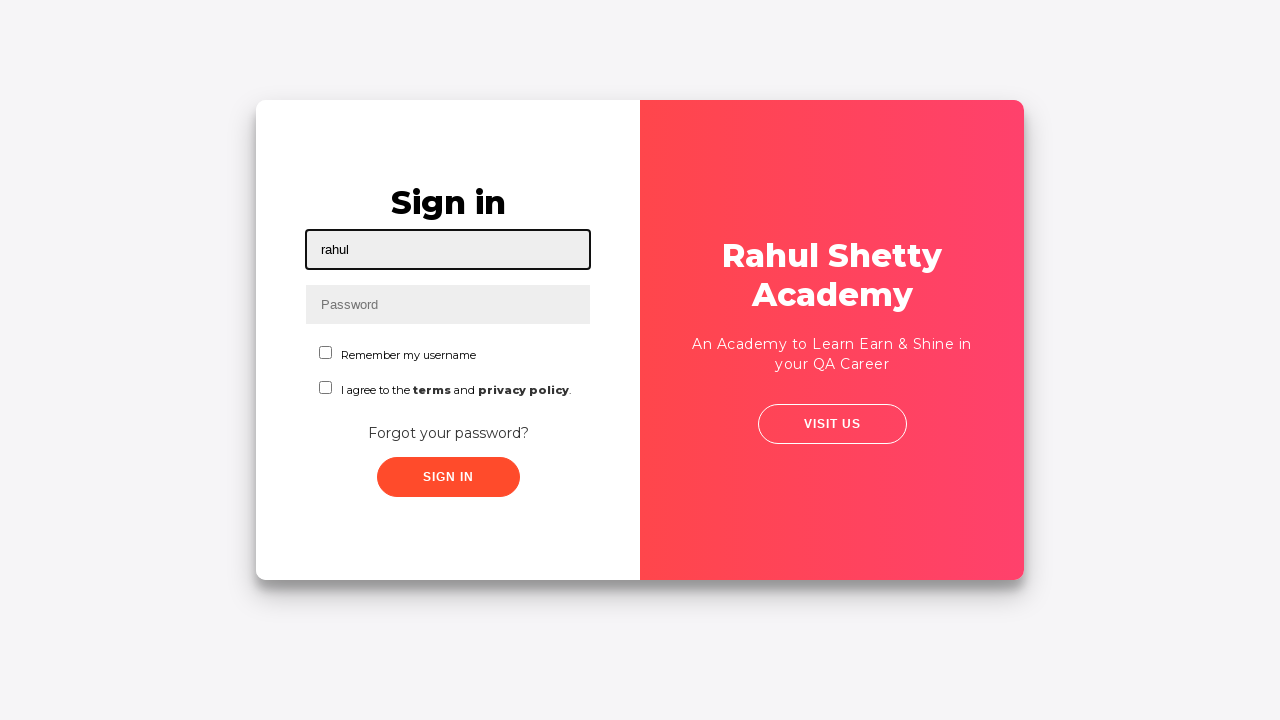

Filled password field with 'hello123' on input[name='inputPassword']
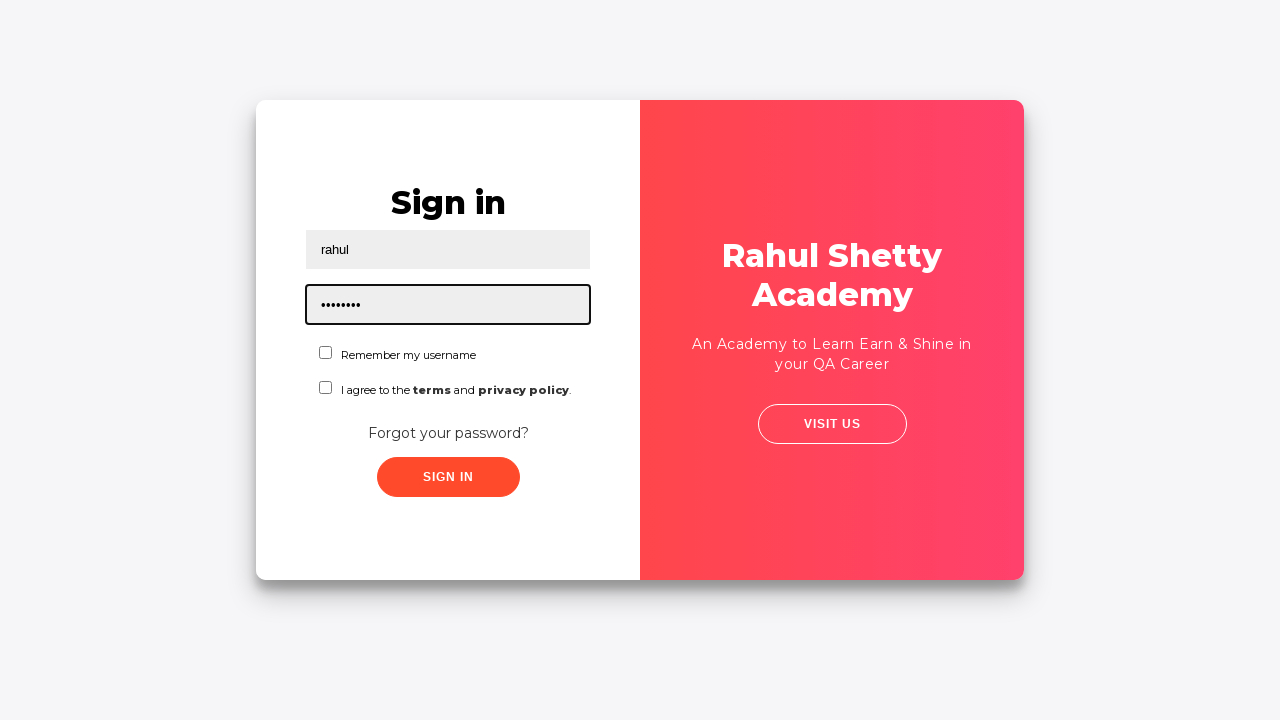

Clicked sign in button with incorrect credentials at (448, 477) on .signInBtn
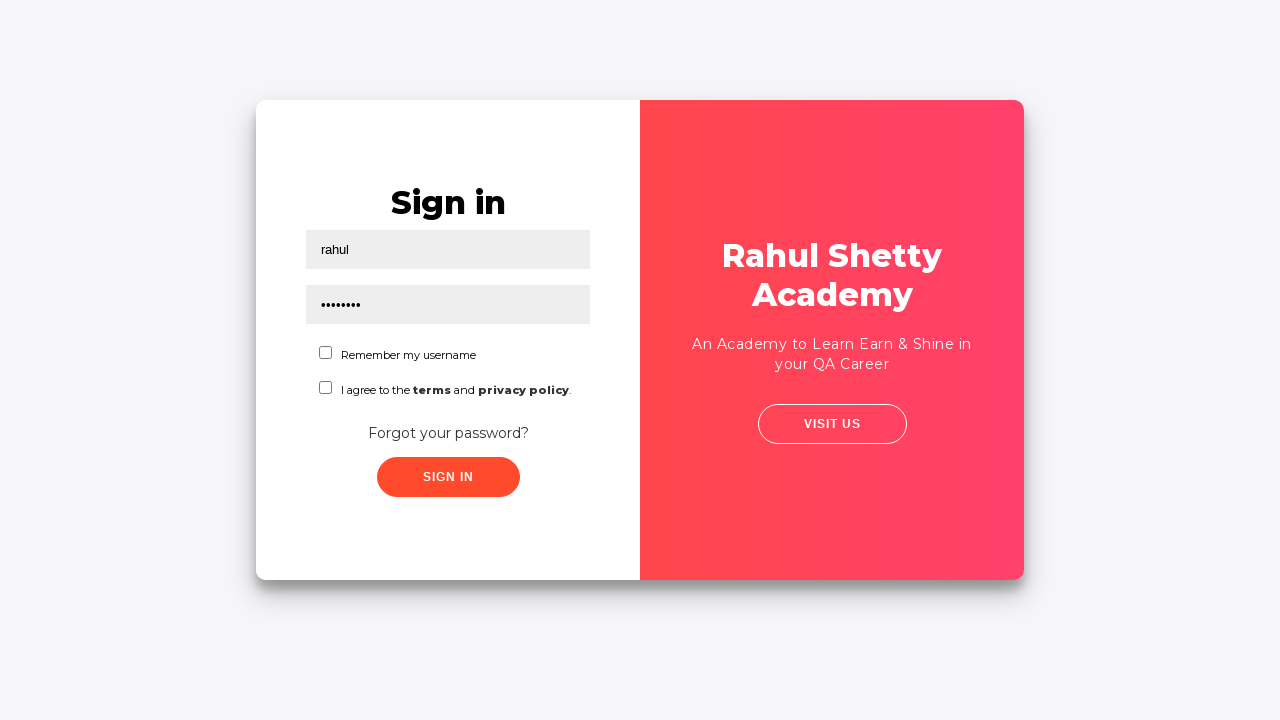

Clicked 'Forgot your password?' link at (448, 433) on a:has-text('Forgot your password?')
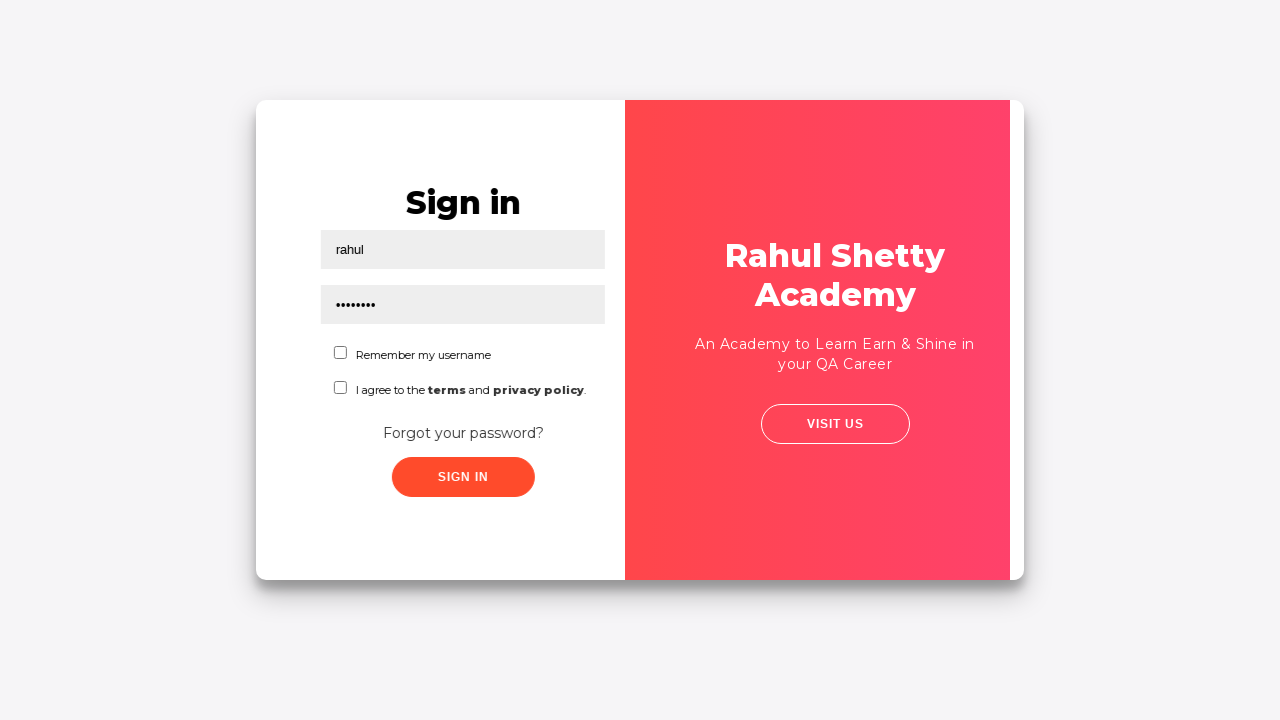

Waited for password reset form to load
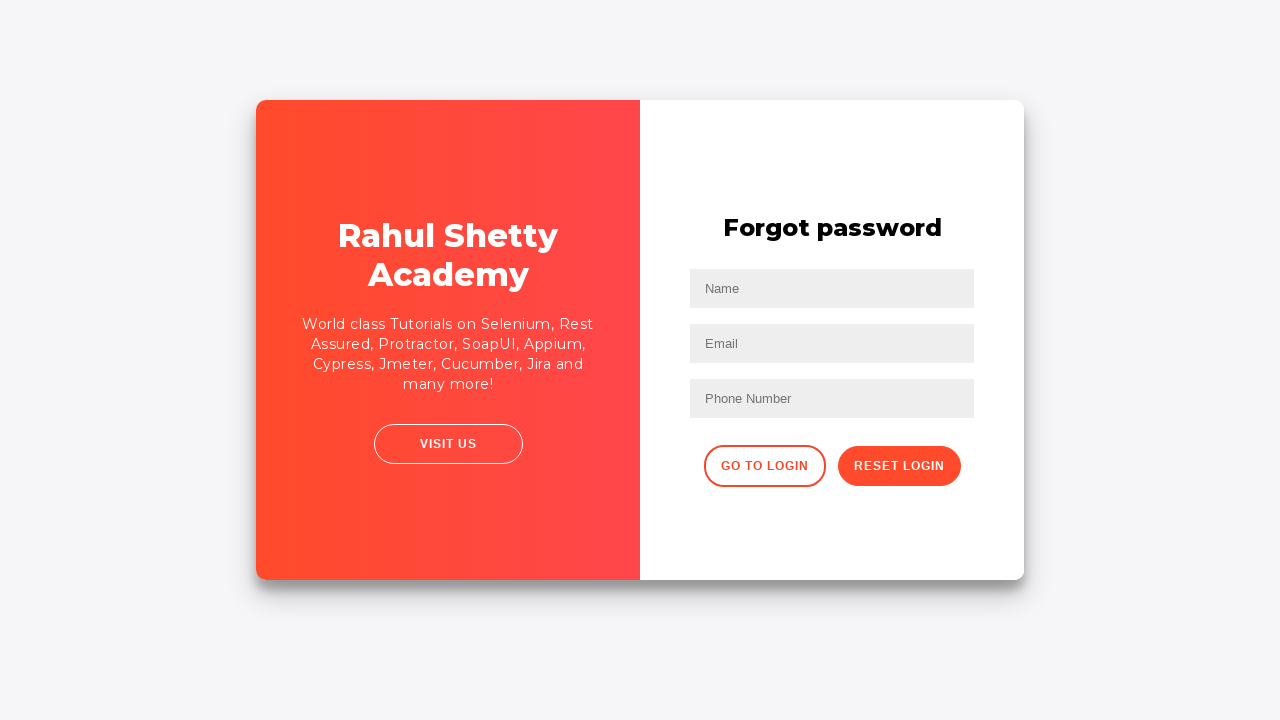

Filled name field with 'John' in reset form on //input[@placeholder='Name']
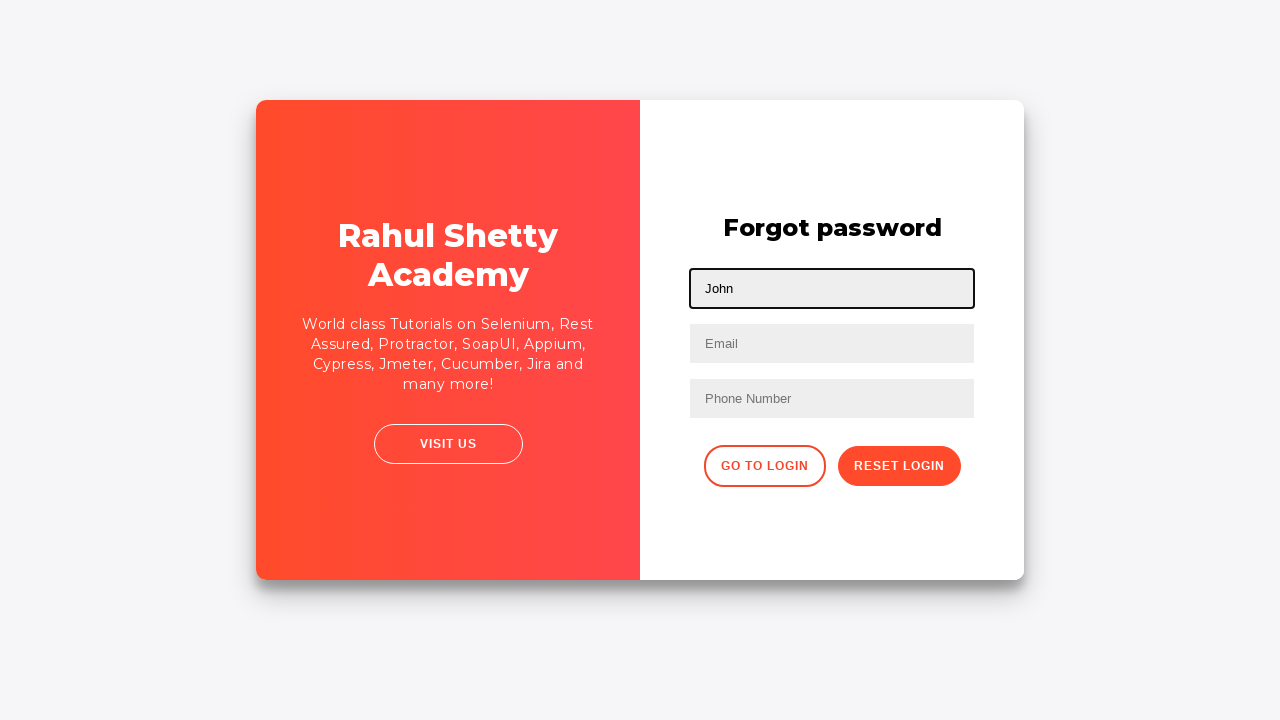

Filled email field with 'Sravani@gmail.com' on input[placeholder='Email']
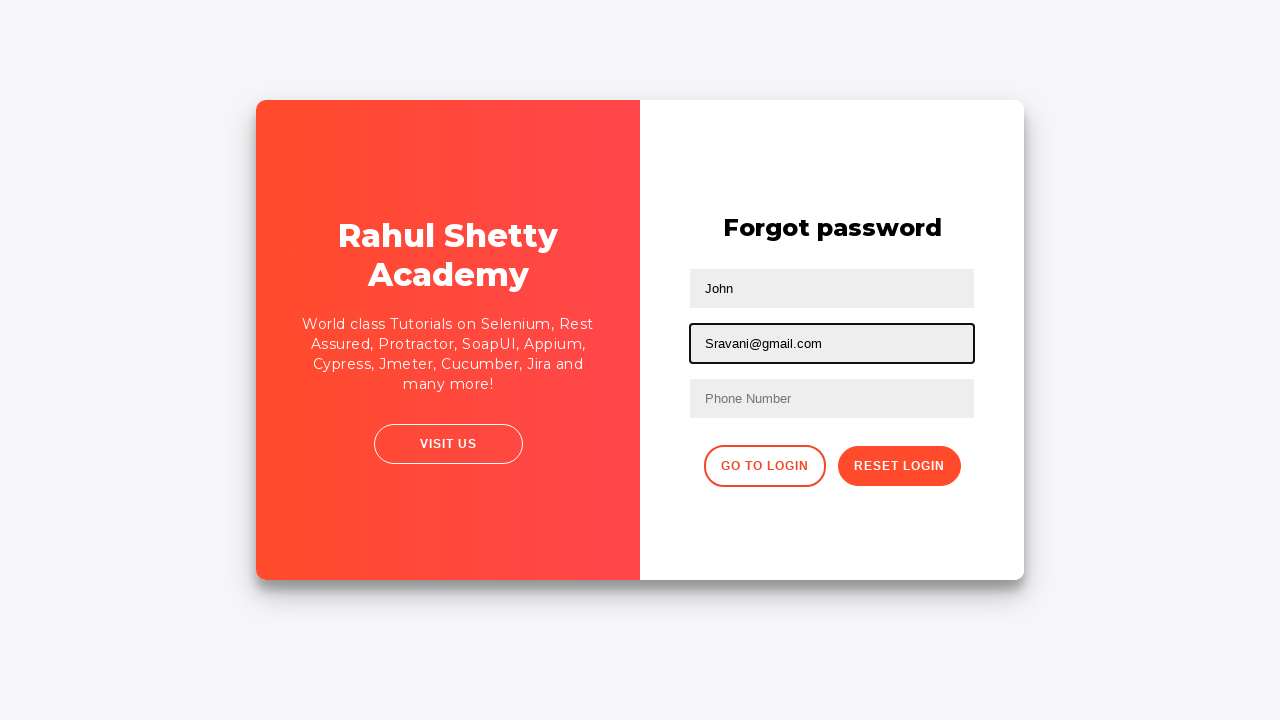

Cleared email field on //input[@type='text'][2]
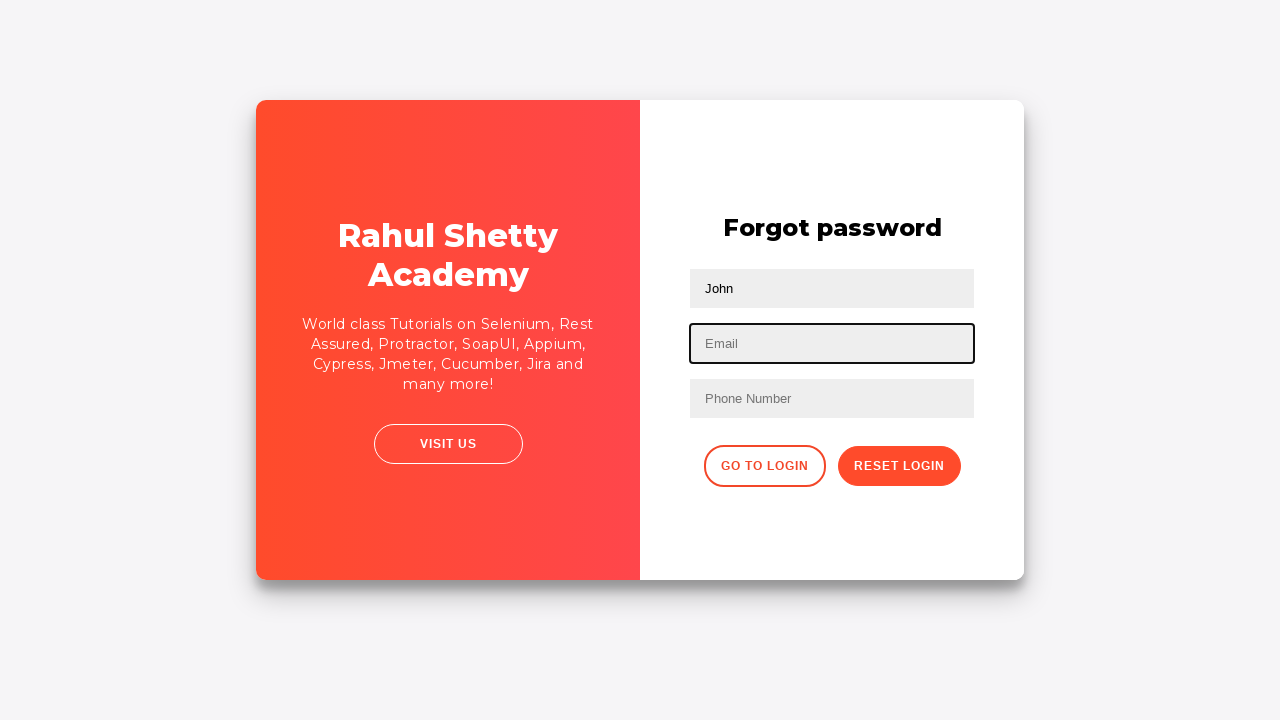

Re-entered email field with 'Sravani123@gmail.com' on input[placeholder='Email']
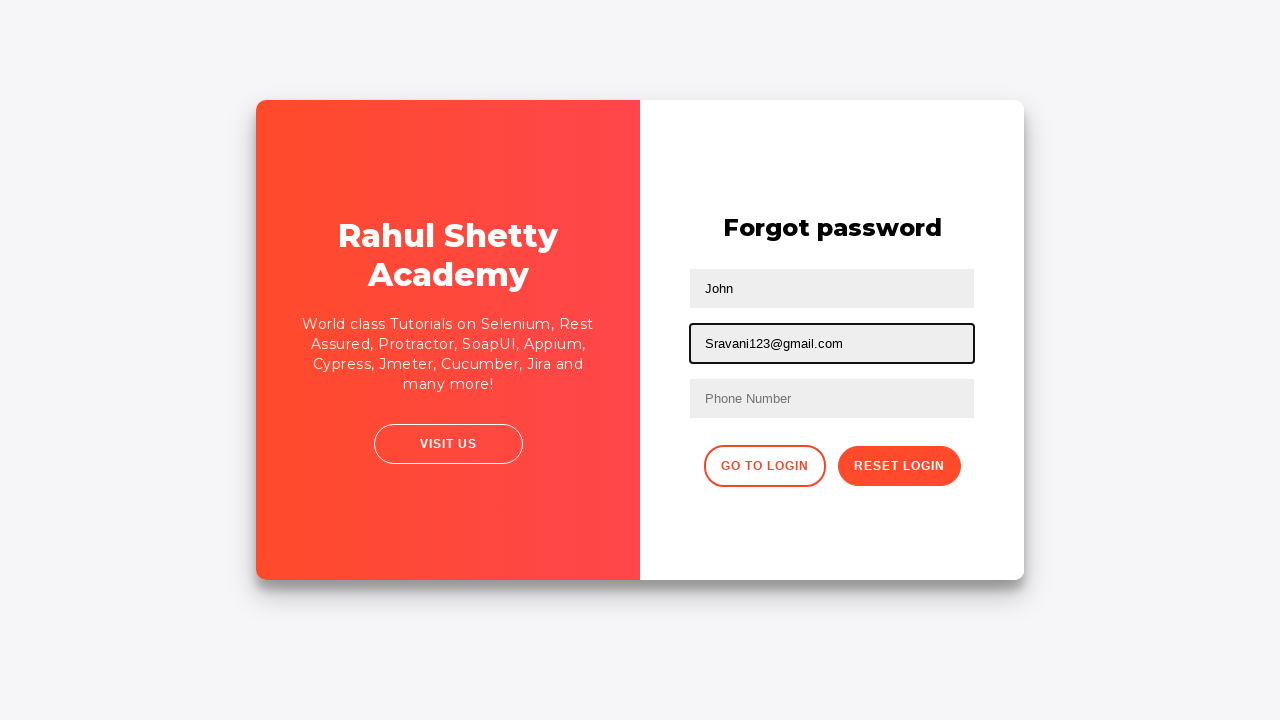

Filled phone number field with '9876543210' on //input[@type='text'][3]
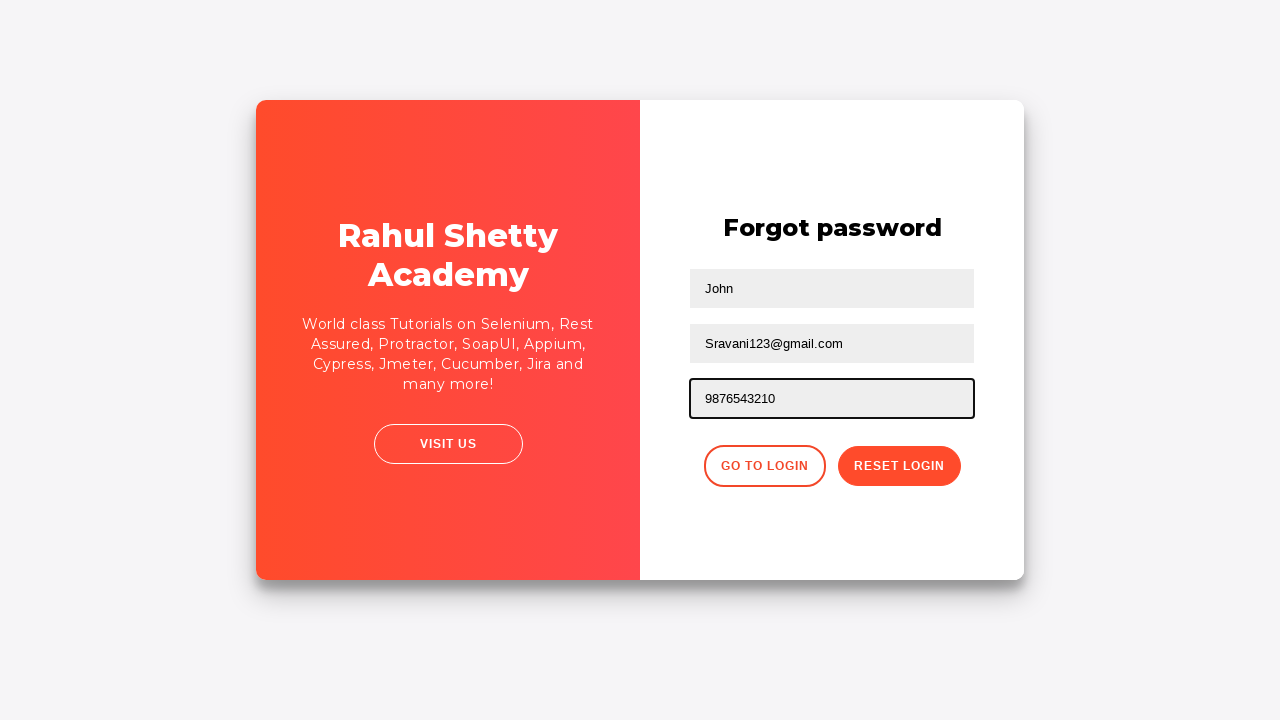

Cleared phone number field on //form/input[3]
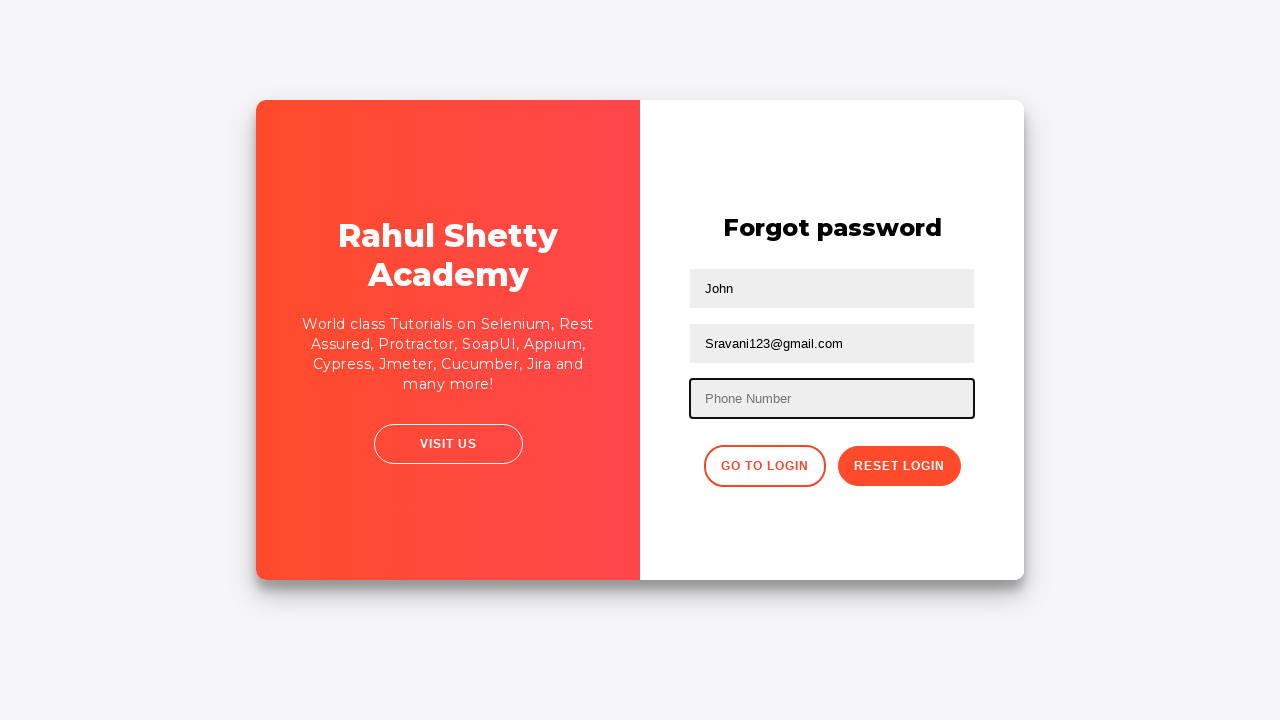

Re-entered phone number field with '9876543210' on //form/input[3]
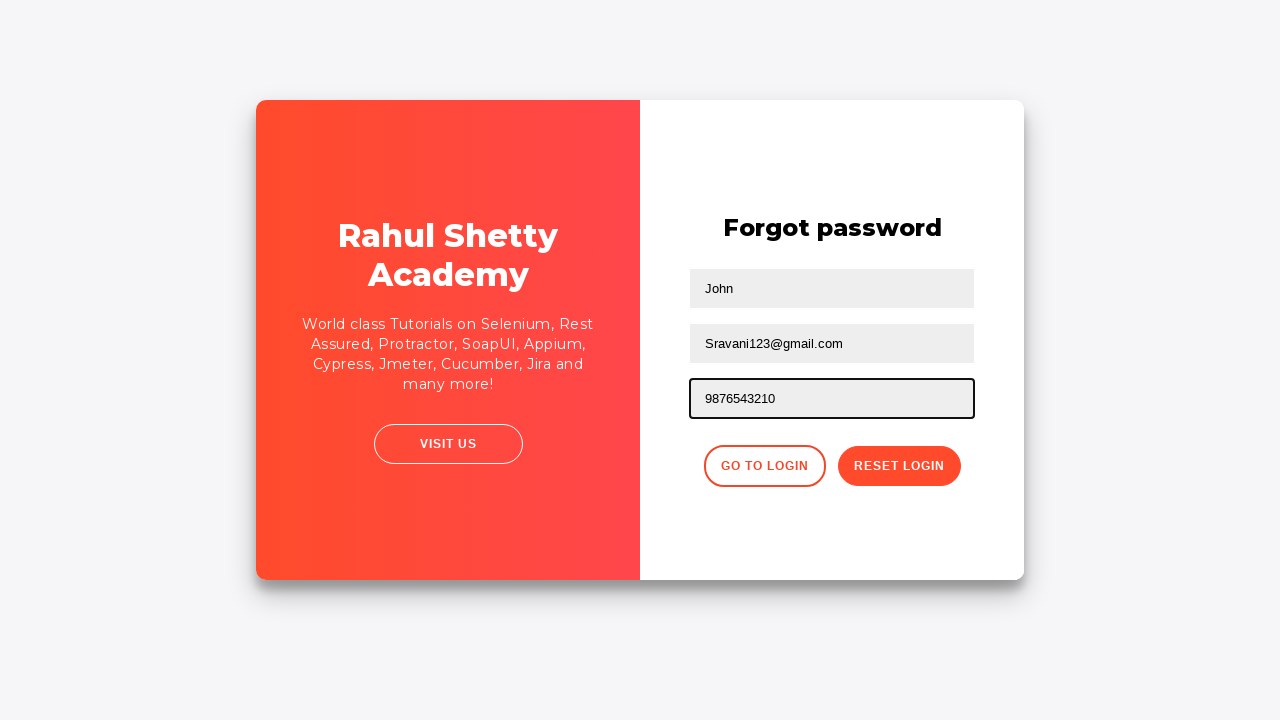

Clicked reset password button at (899, 466) on .reset-pwd-btn
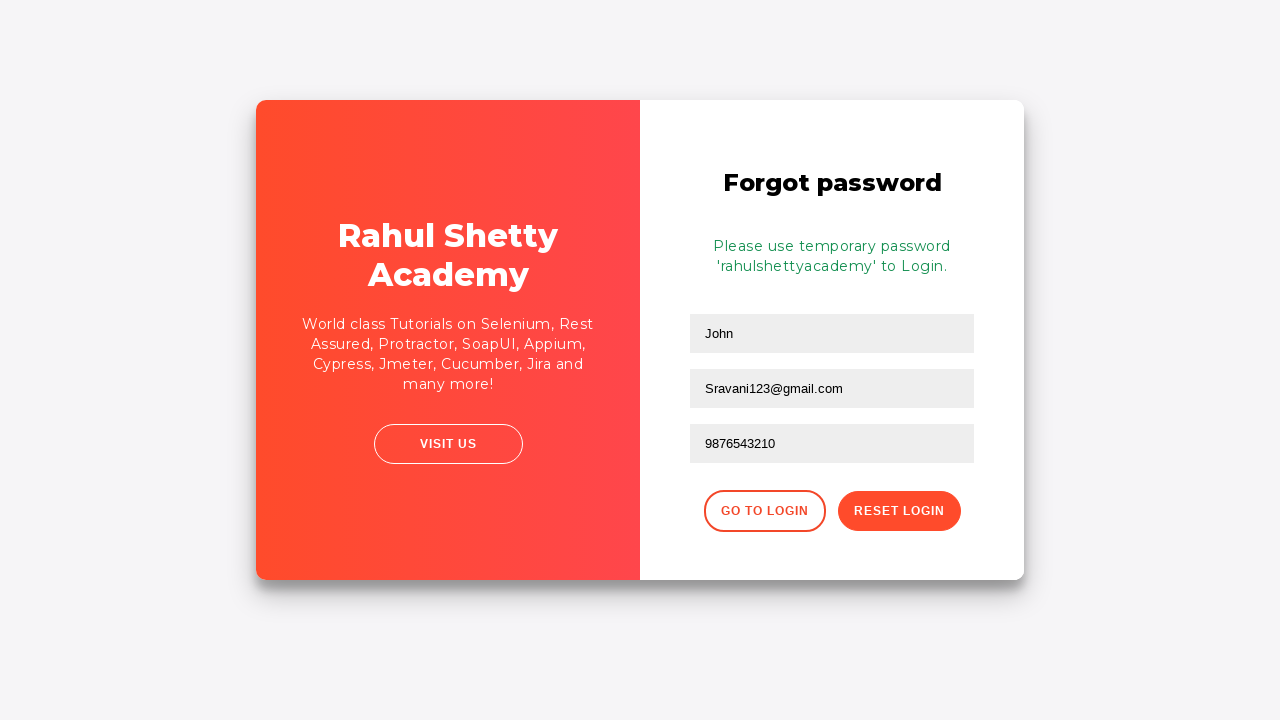

Clicked 'Go to login' button to return to login page at (764, 511) on xpath=//button[@class='go-to-login-btn']
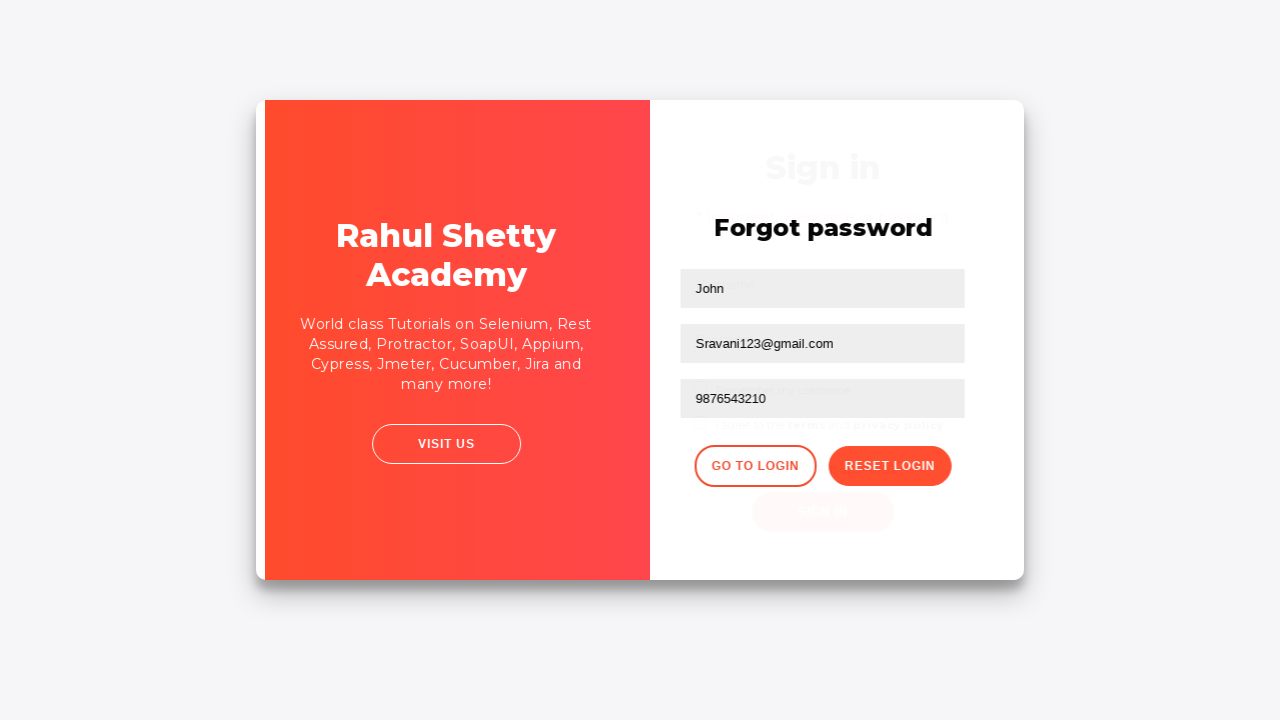

Waited for login page to fully load
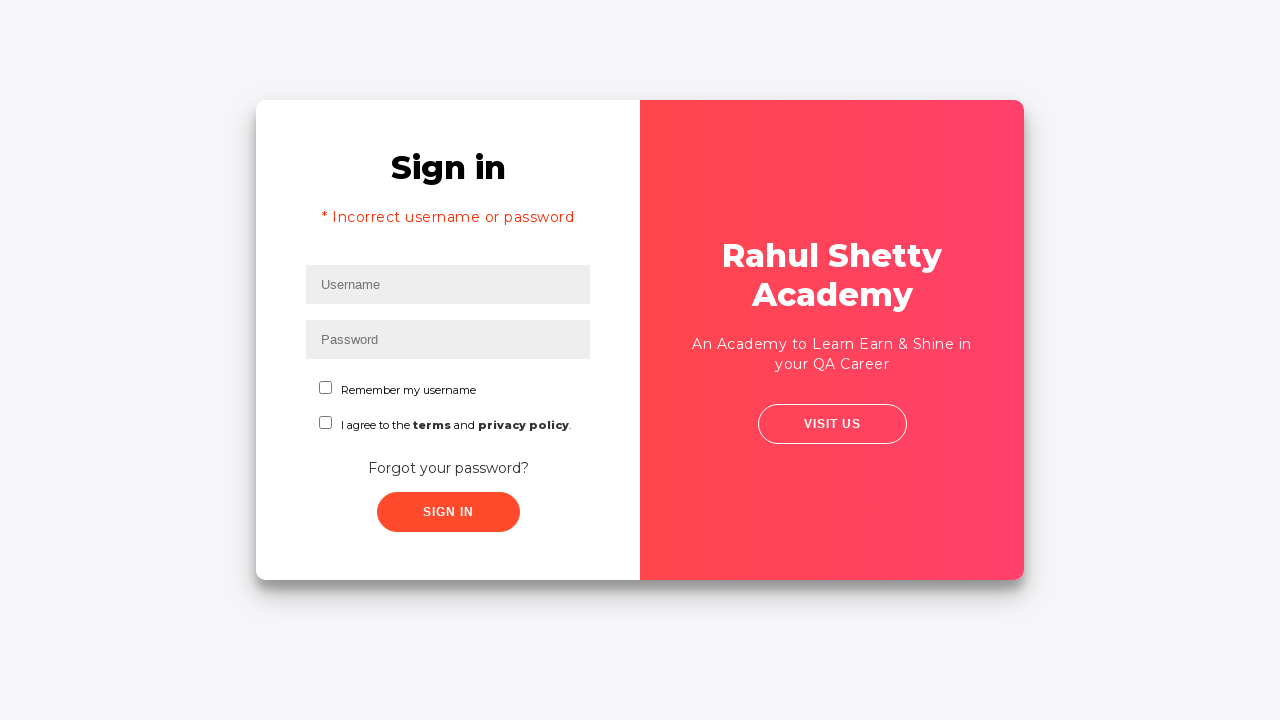

Filled username field with 'rahul' for valid login on #inputUsername
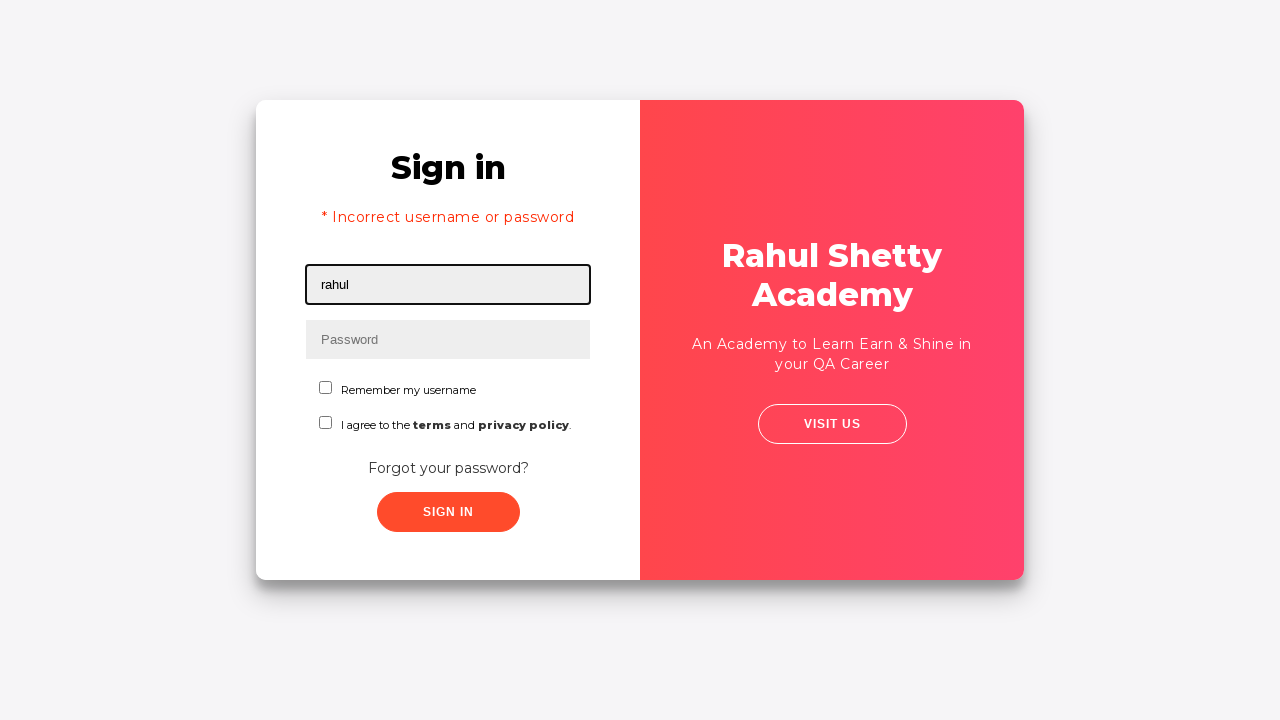

Filled password field with 'rahulshettyacademy' on input[type*='Pass']
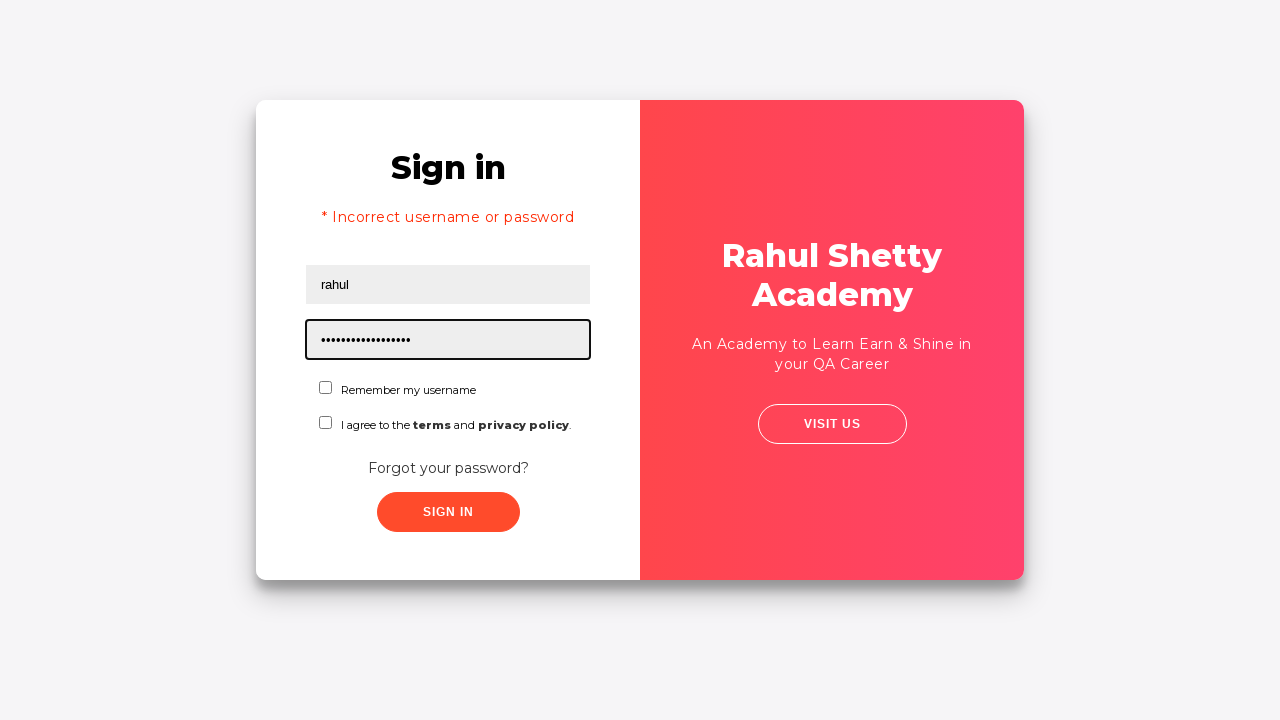

Clicked sign in button with correct credentials at (448, 512) on .signInBtn
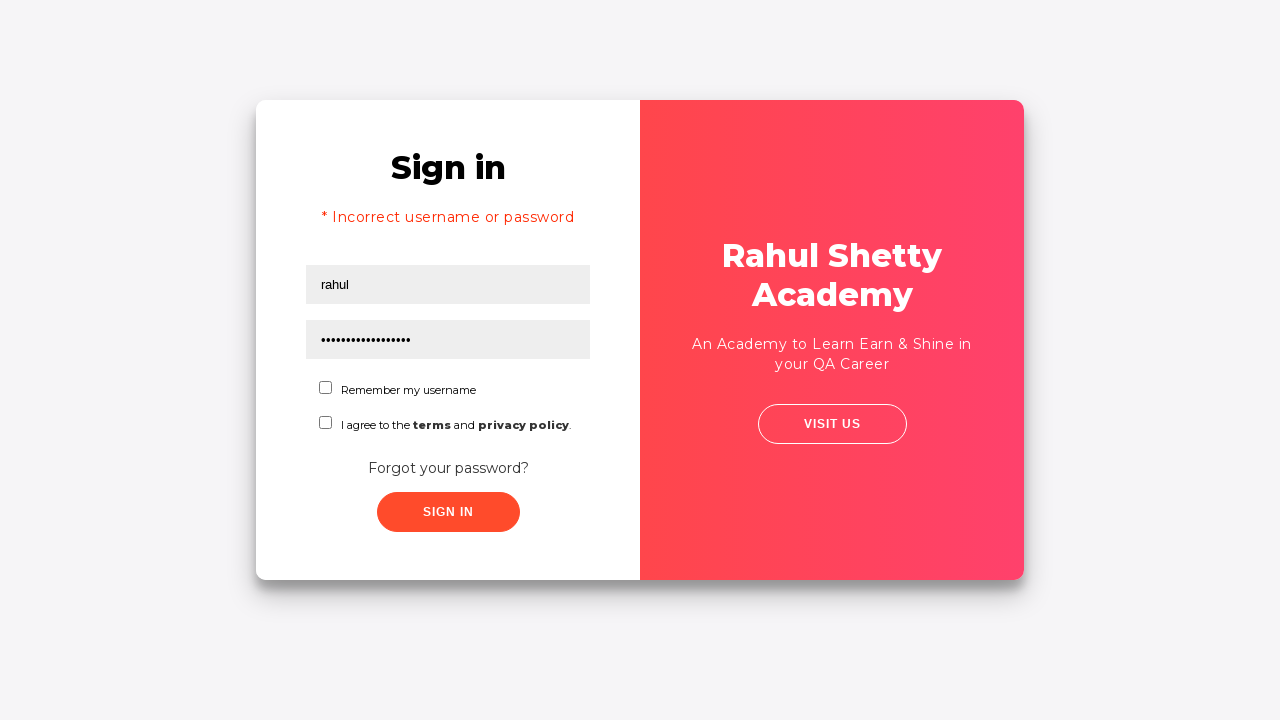

Waited for login process to complete
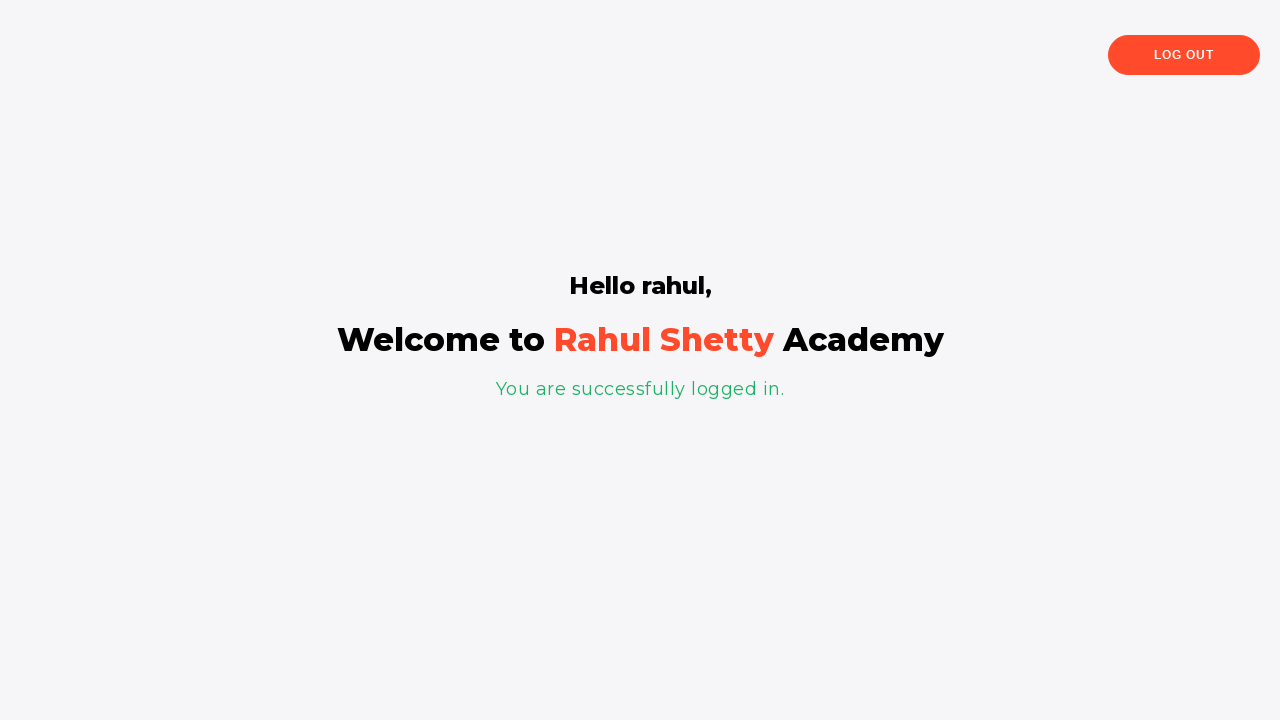

Verified successful login message appeared
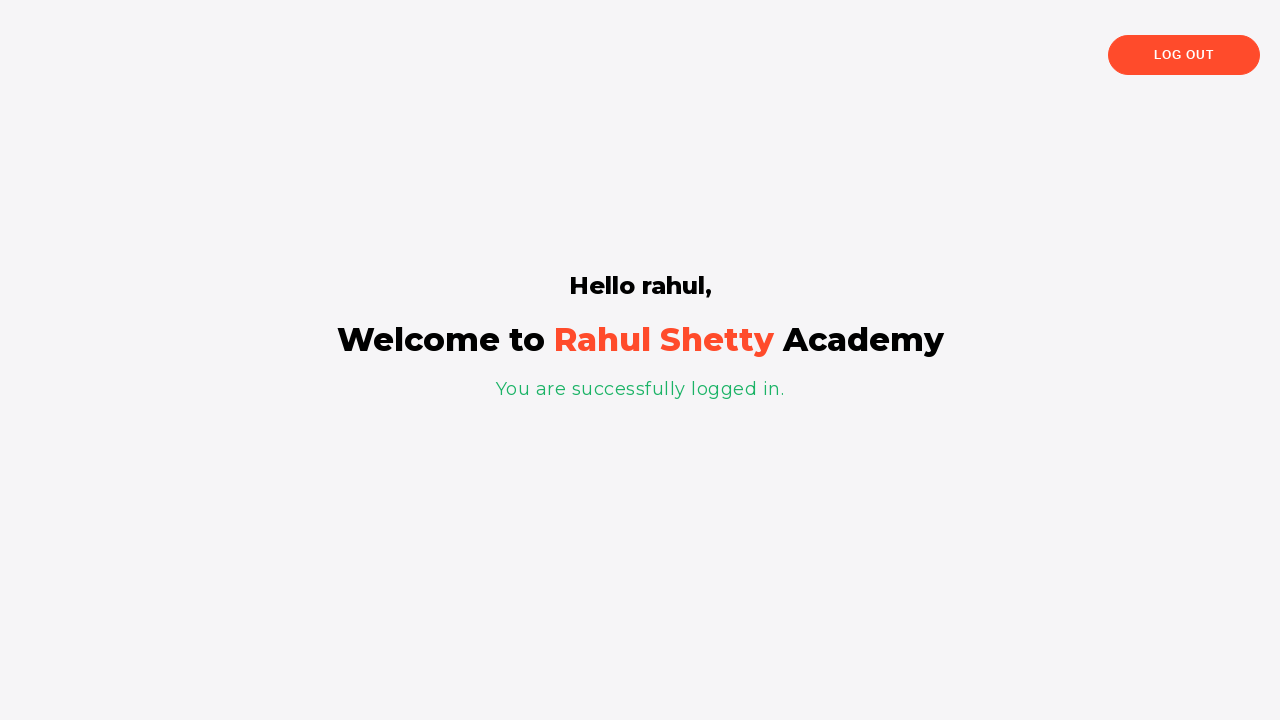

Clicked logout button to end session at (1184, 55) on .logout-btn
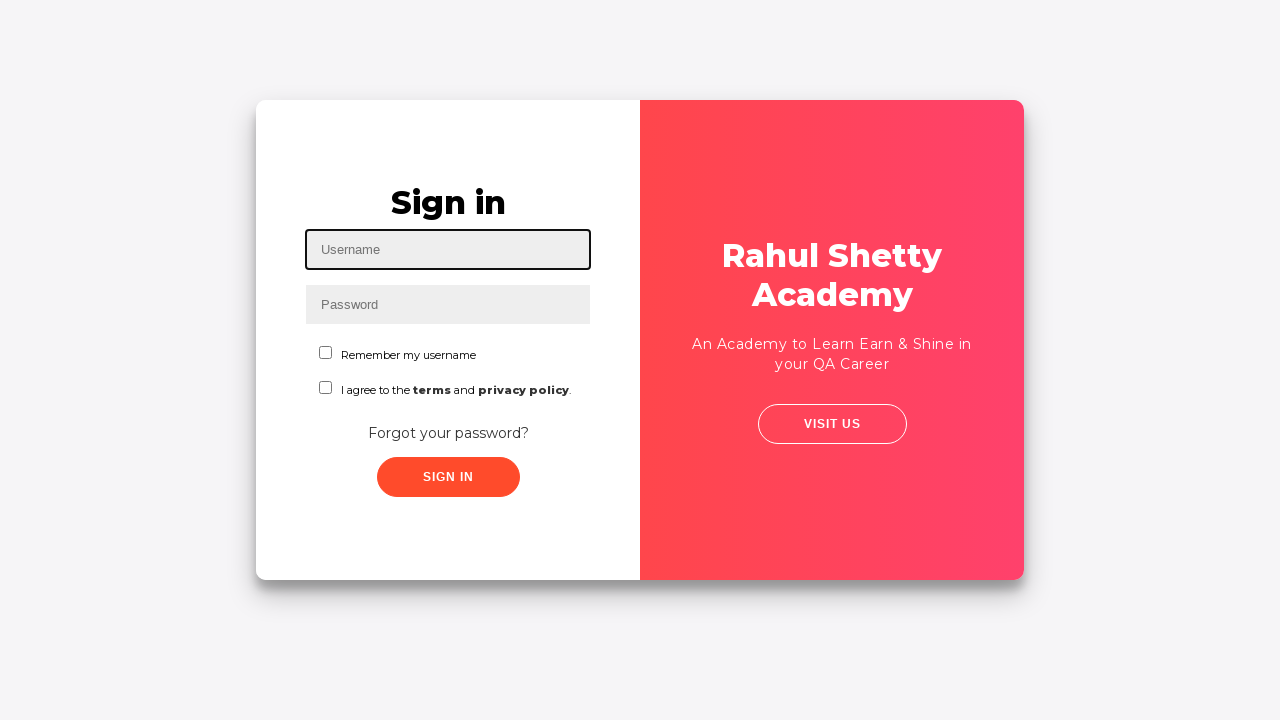

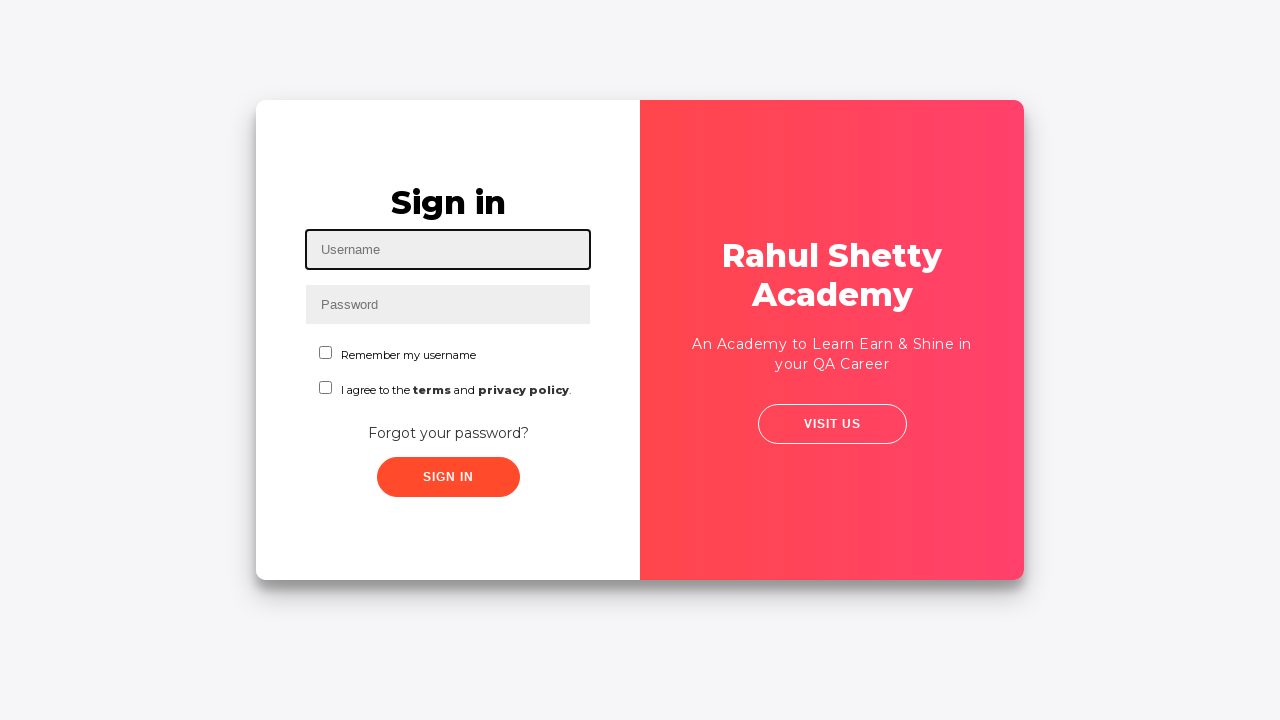